Tests the quota dropdown on the Erail website by verifying the number of options and iterating through them

Starting URL: https://erail.in/

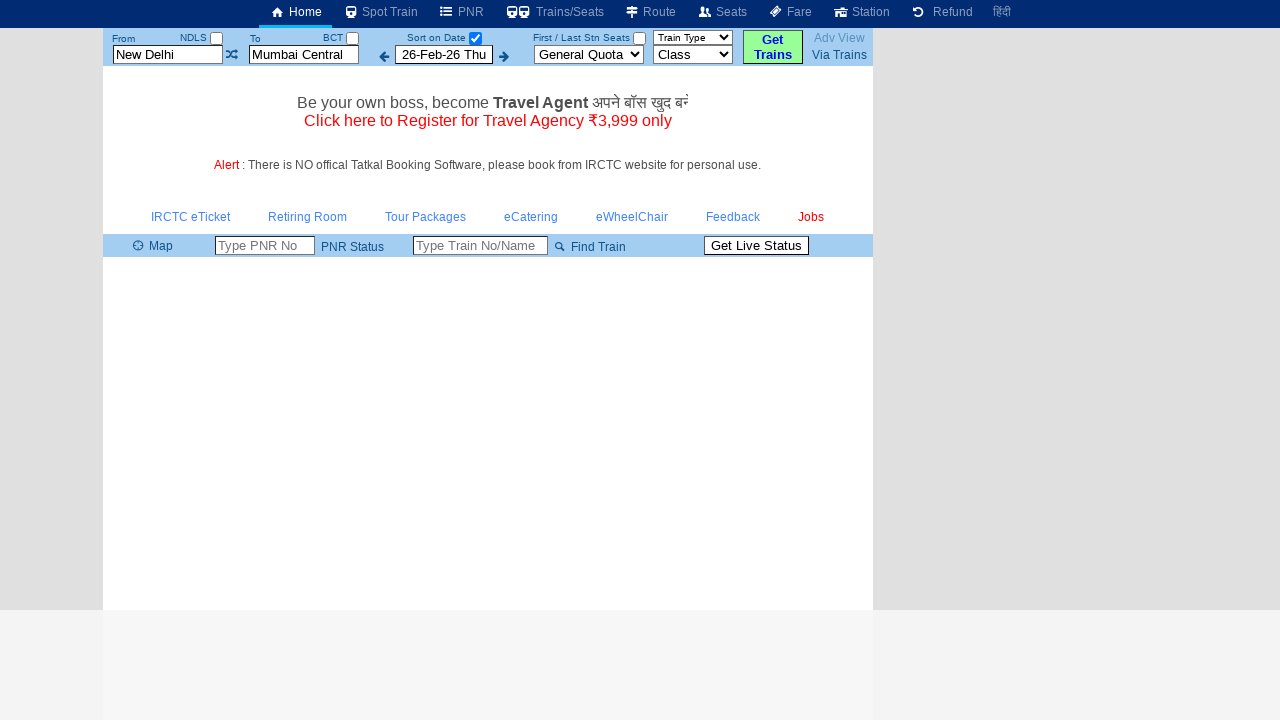

Located quota dropdown element with ID #cmbQuota
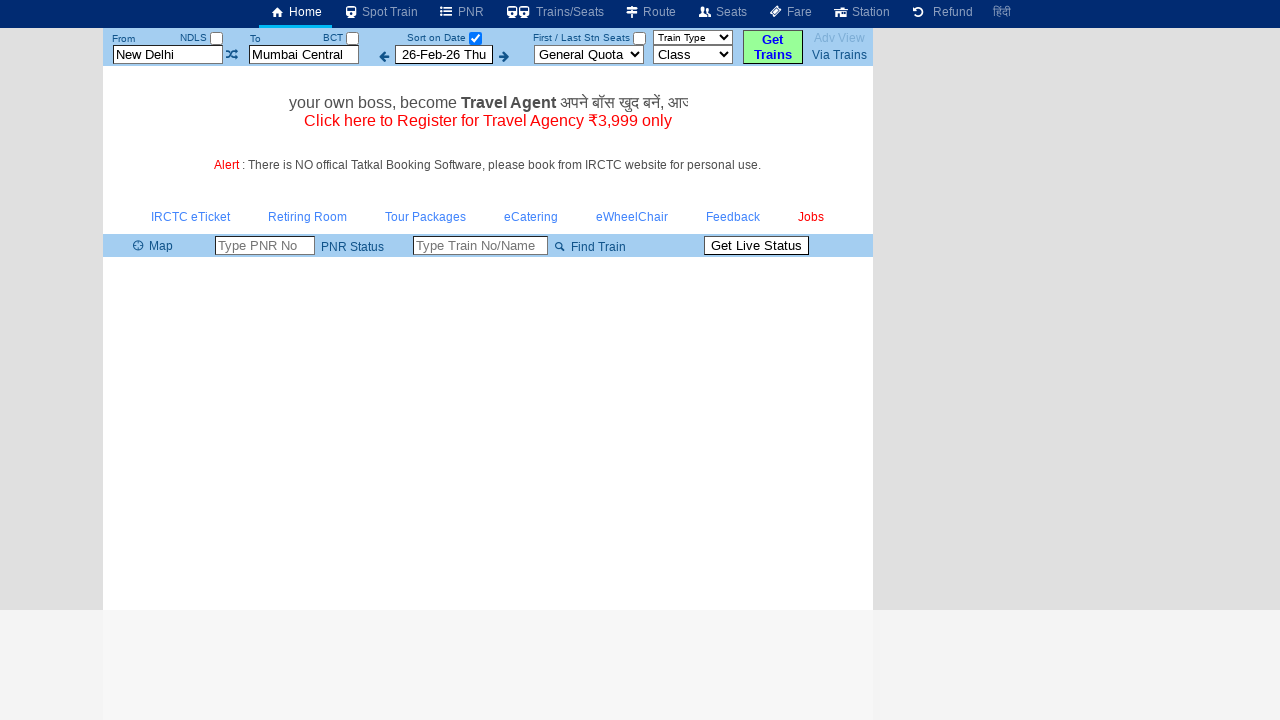

Retrieved all option elements from quota dropdown
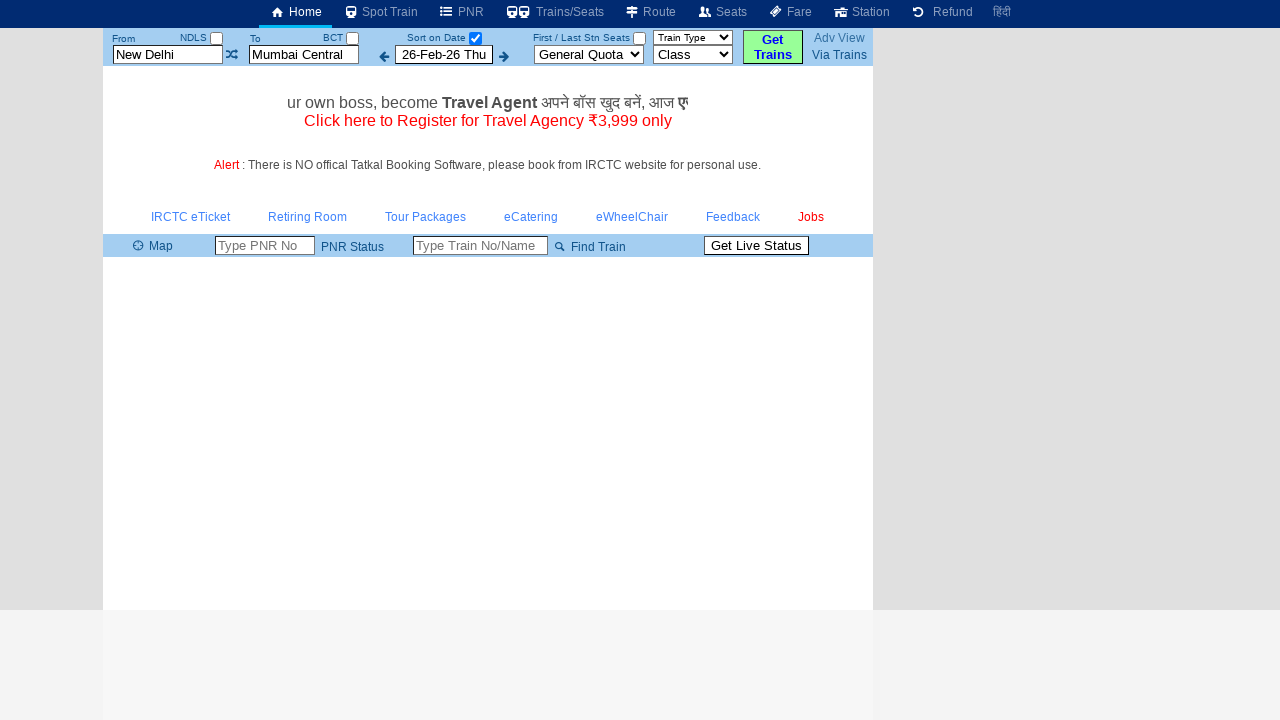

Verified quota dropdown contains 12 options
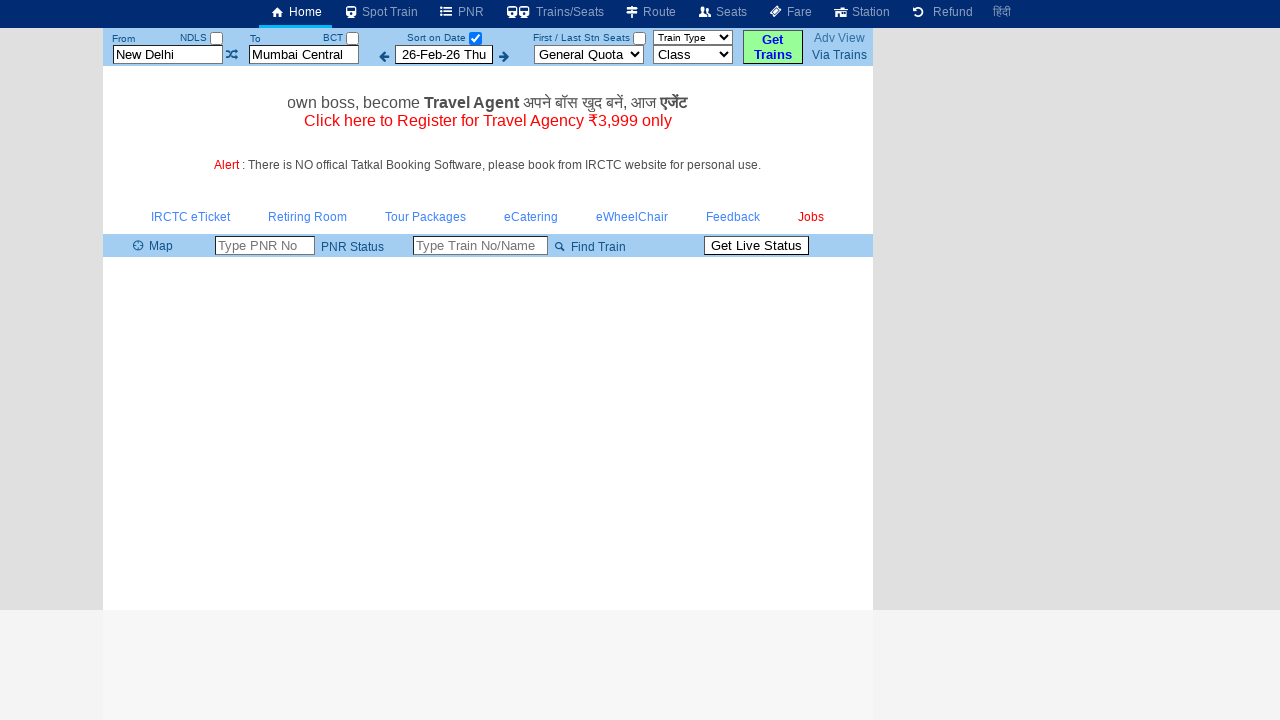

Printed total item count: 12
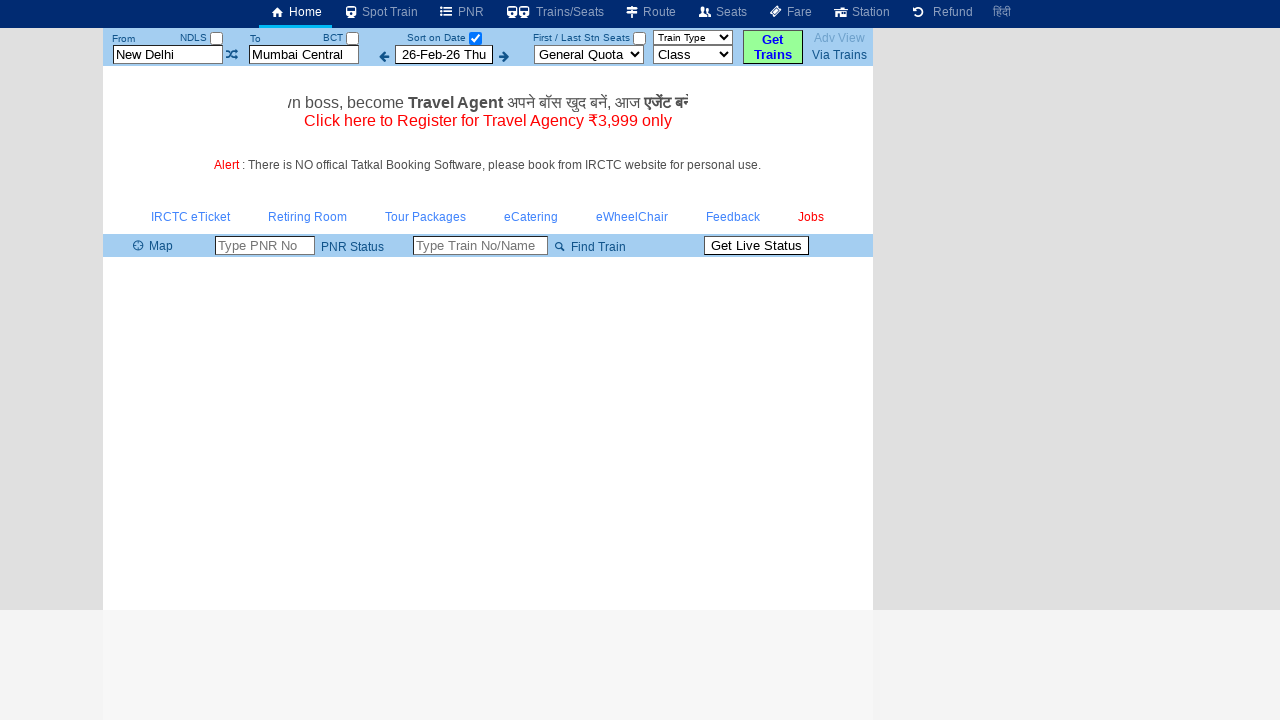

Extracted and printed option text: Multi Quota
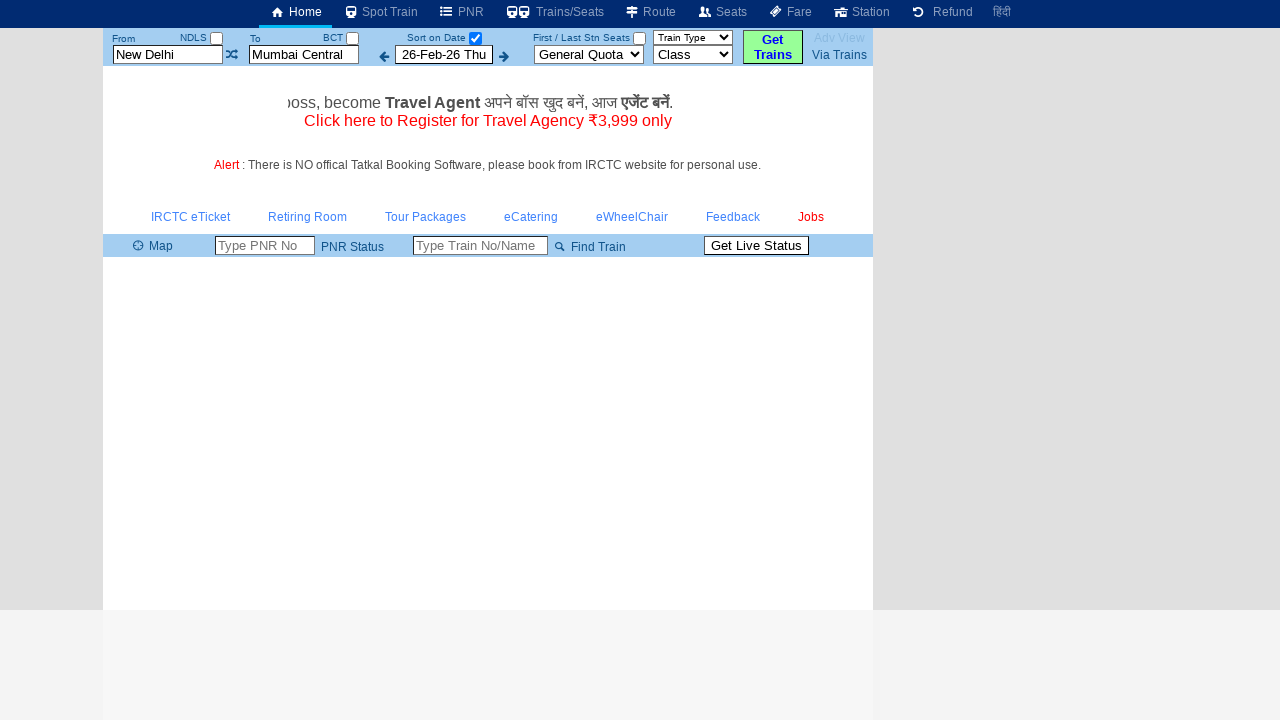

Extracted and printed option text: General Quota
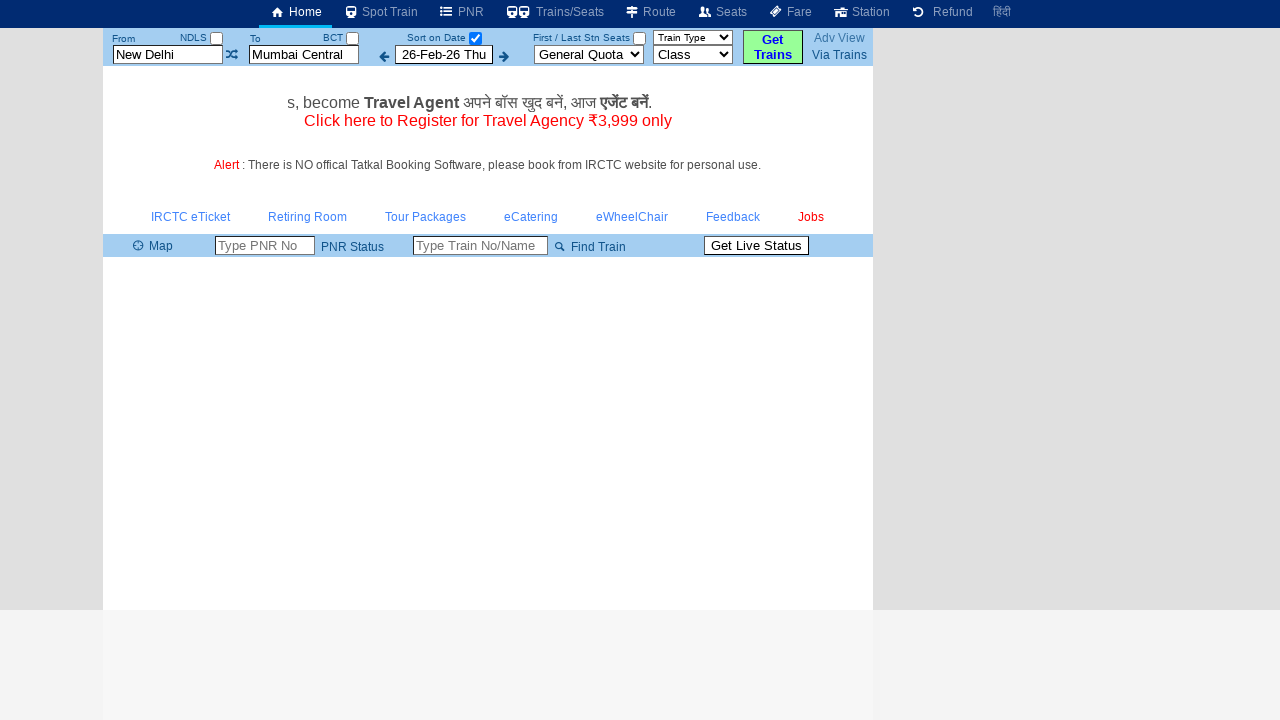

Extracted and printed option text: Tatkal
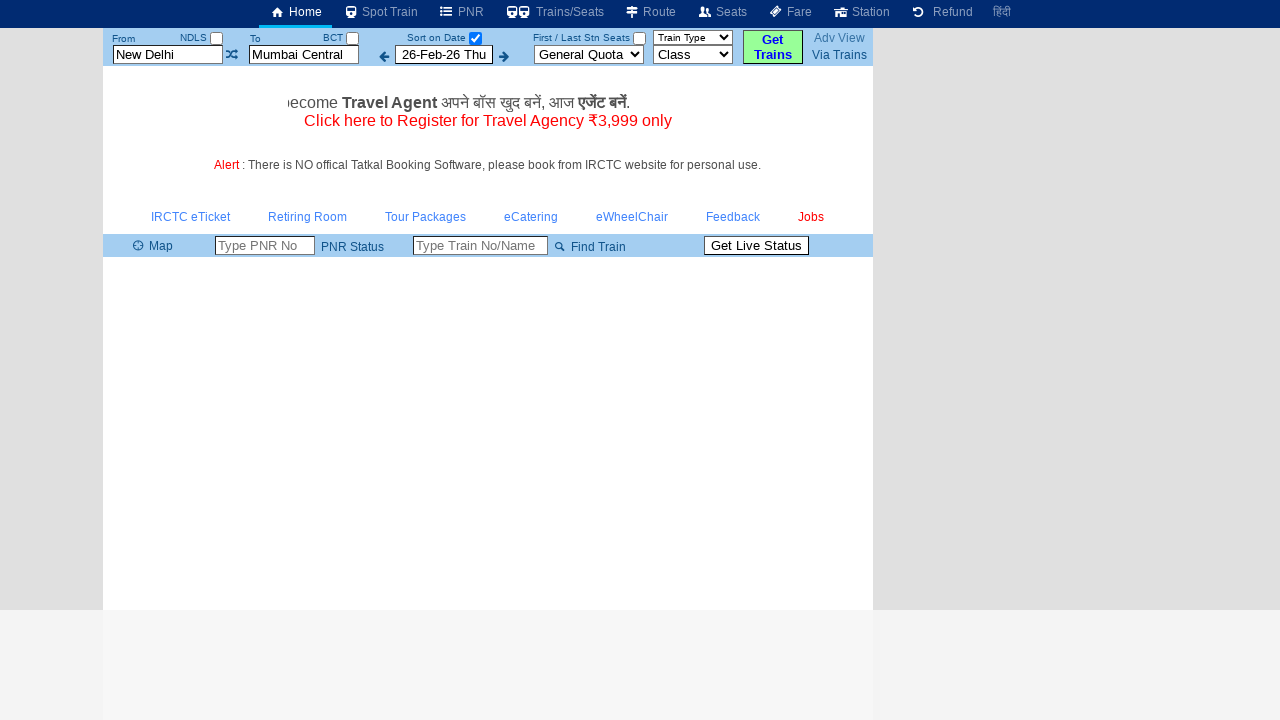

Extracted and printed option text: Pre.Tatkal
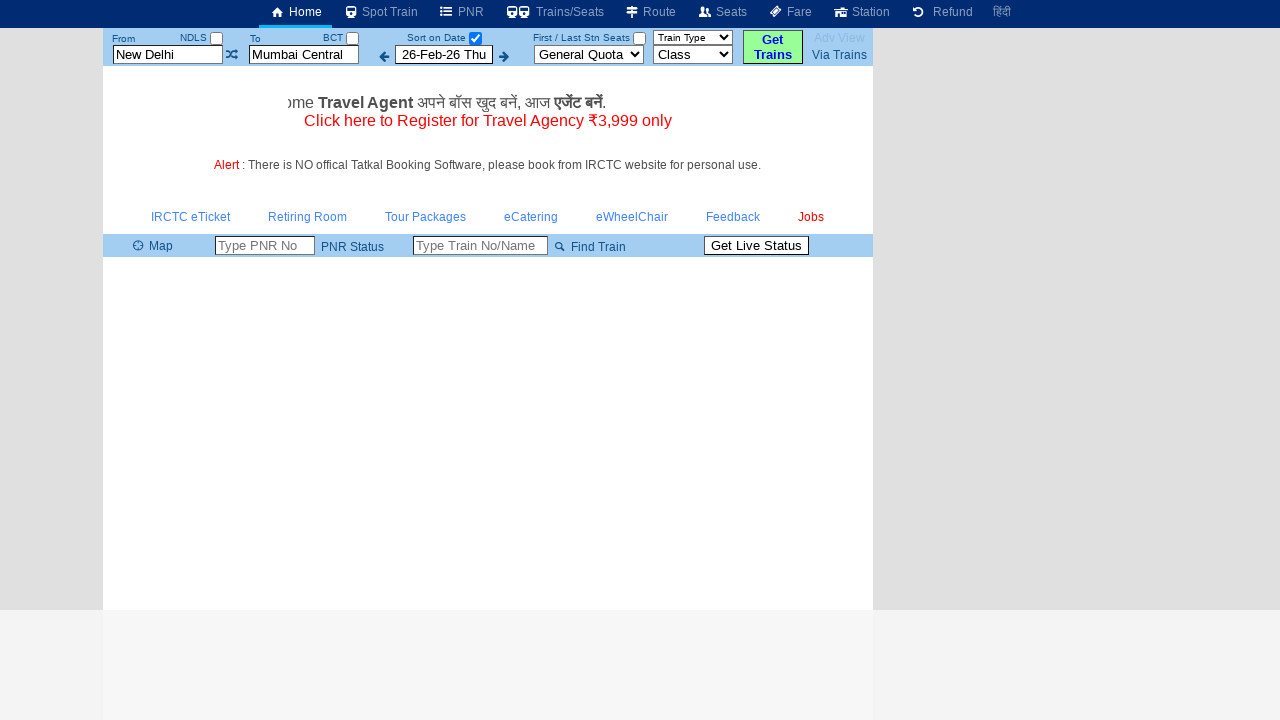

Extracted and printed option text: Foreign
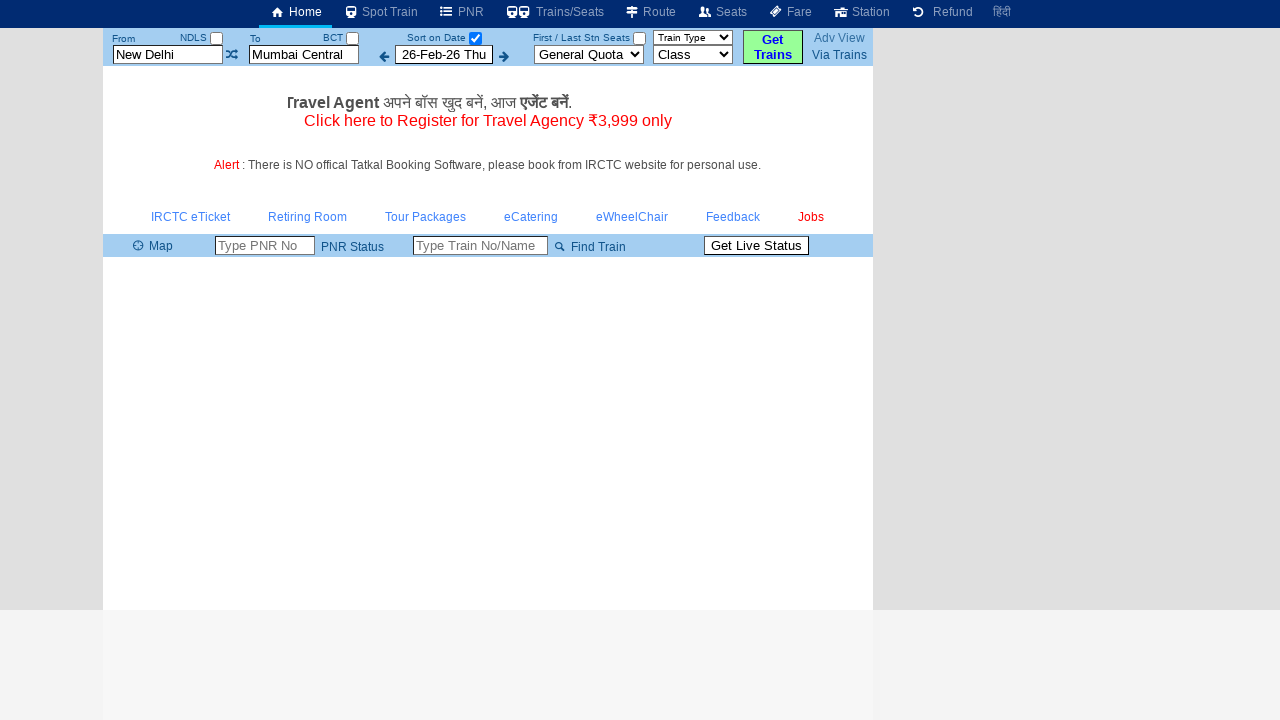

Extracted and printed option text: Defence
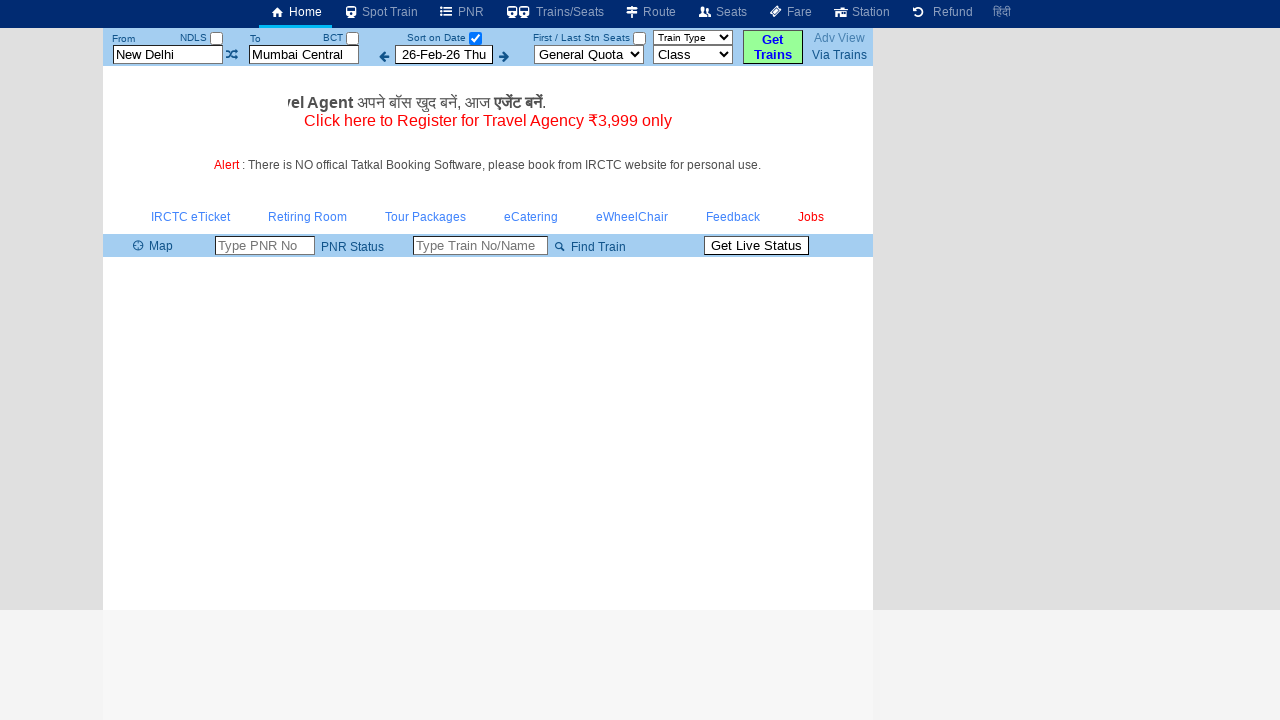

Extracted and printed option text: Ladies
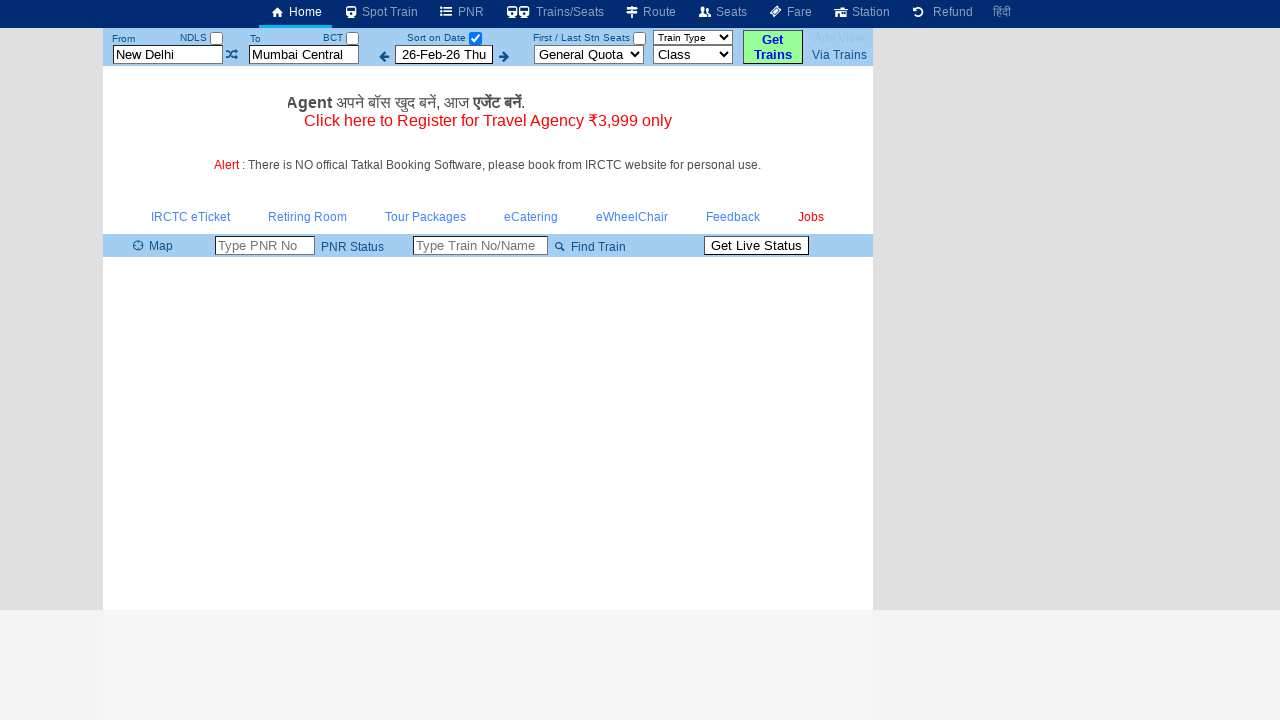

Extracted and printed option text: Senior Citizens/Lower Berth
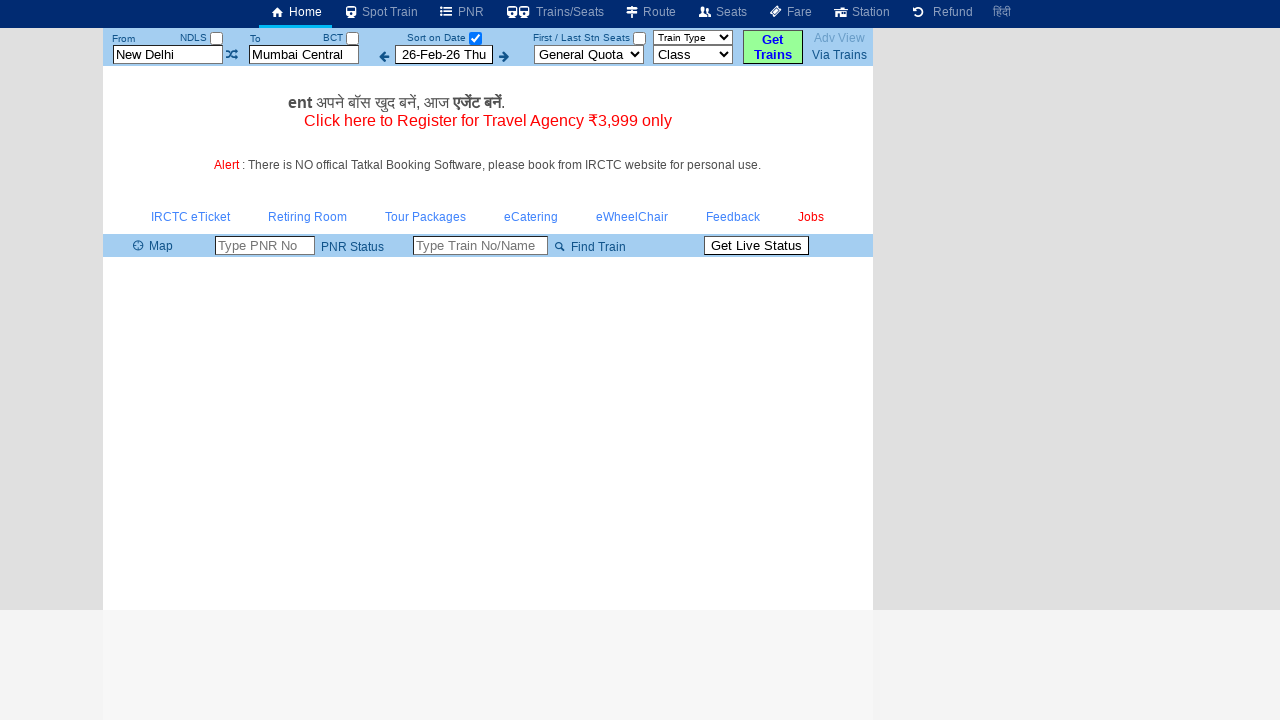

Extracted and printed option text: Yuva
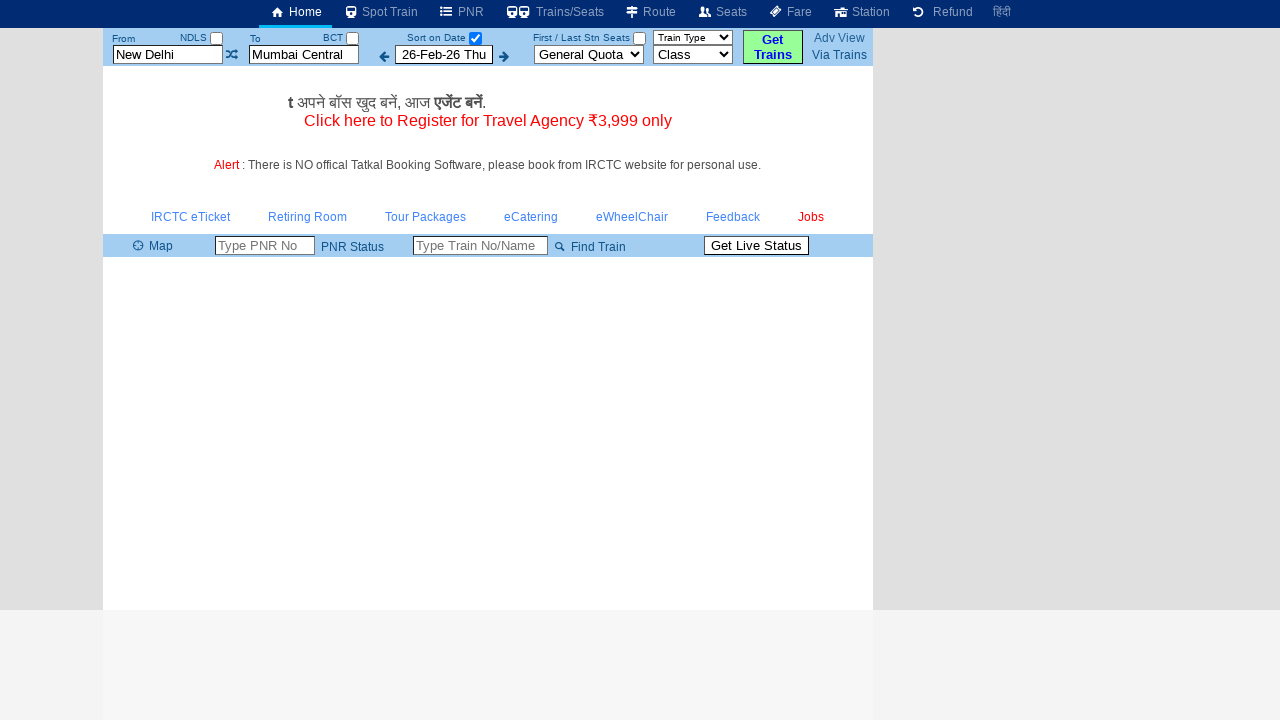

Extracted and printed option text: Handicaped
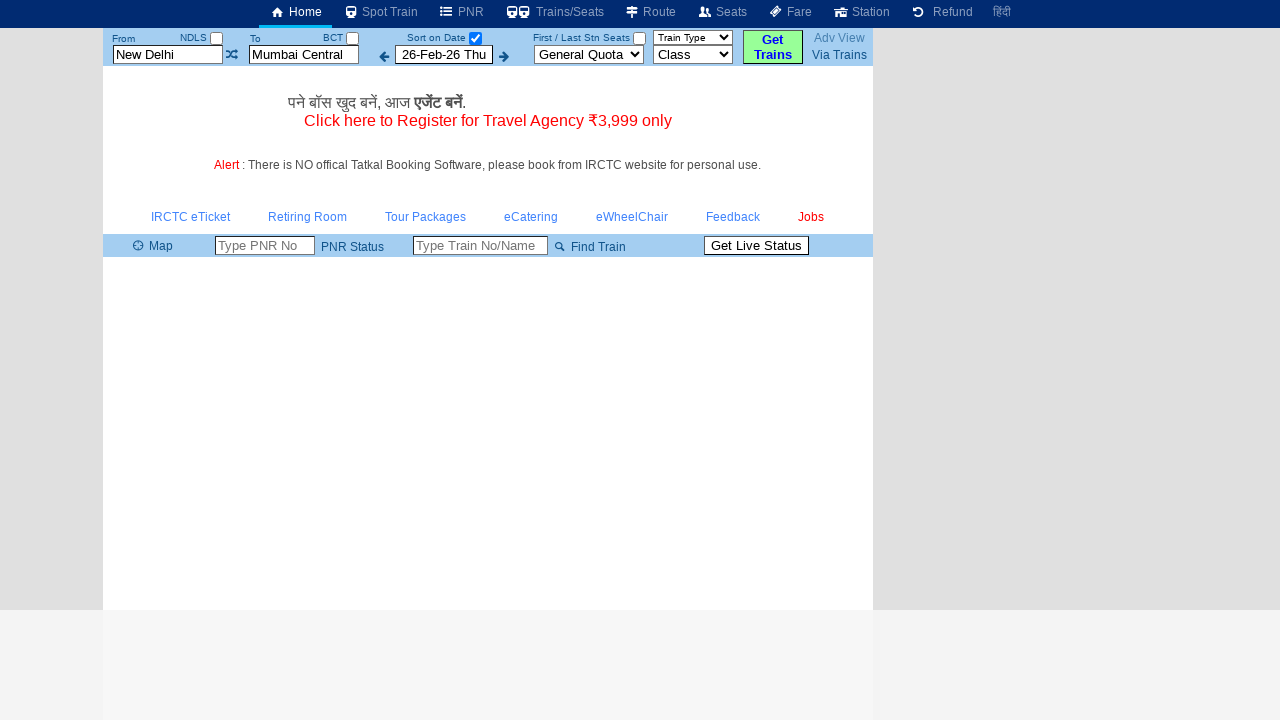

Extracted and printed option text: Duty Pass
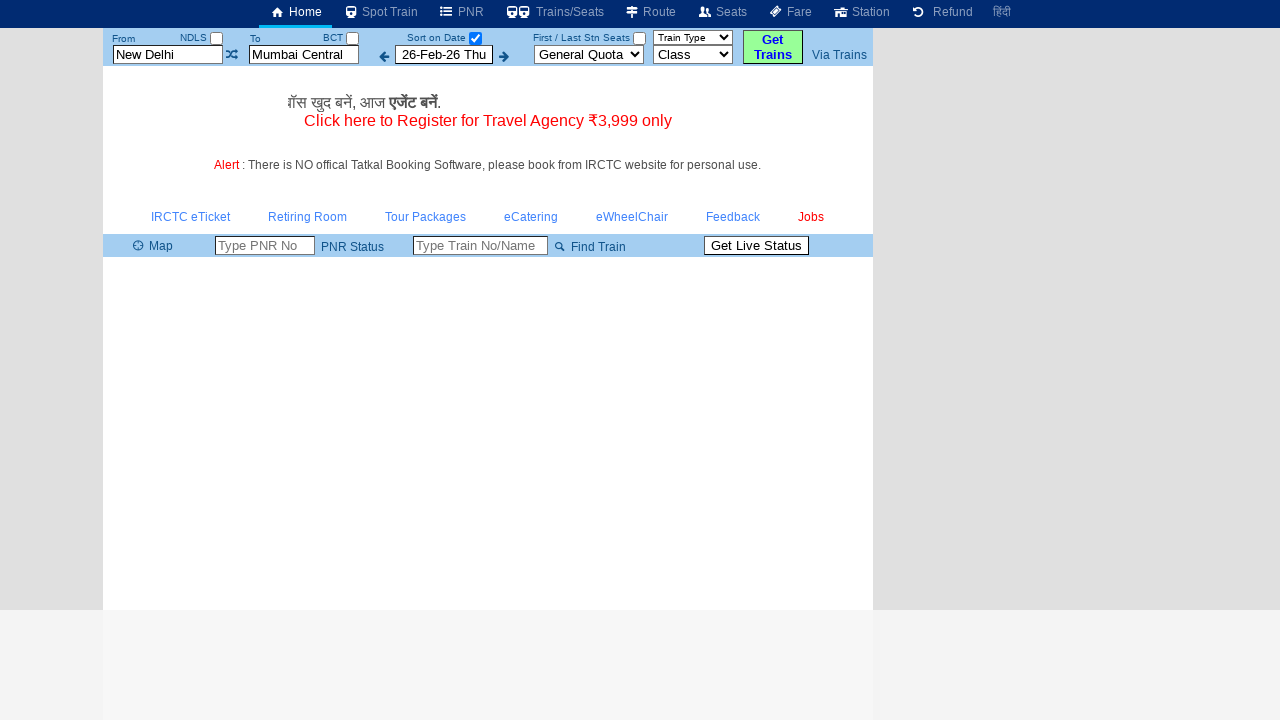

Extracted and printed option text: Parliament
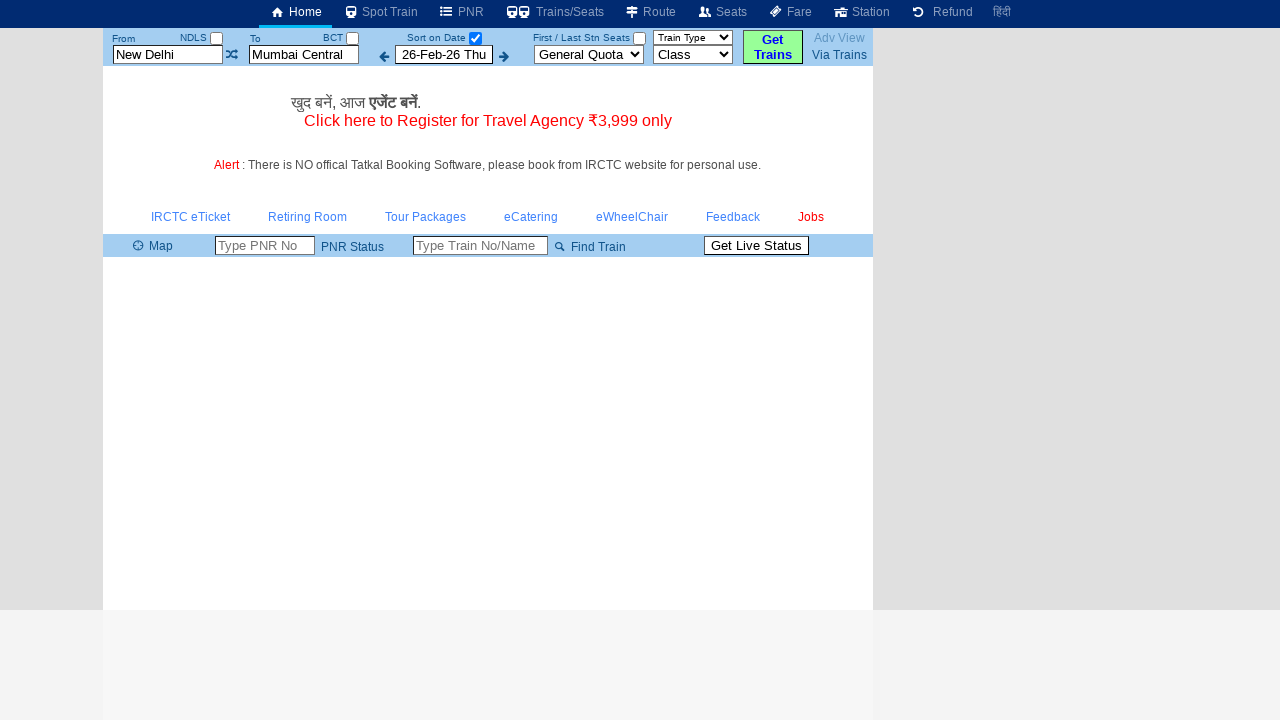

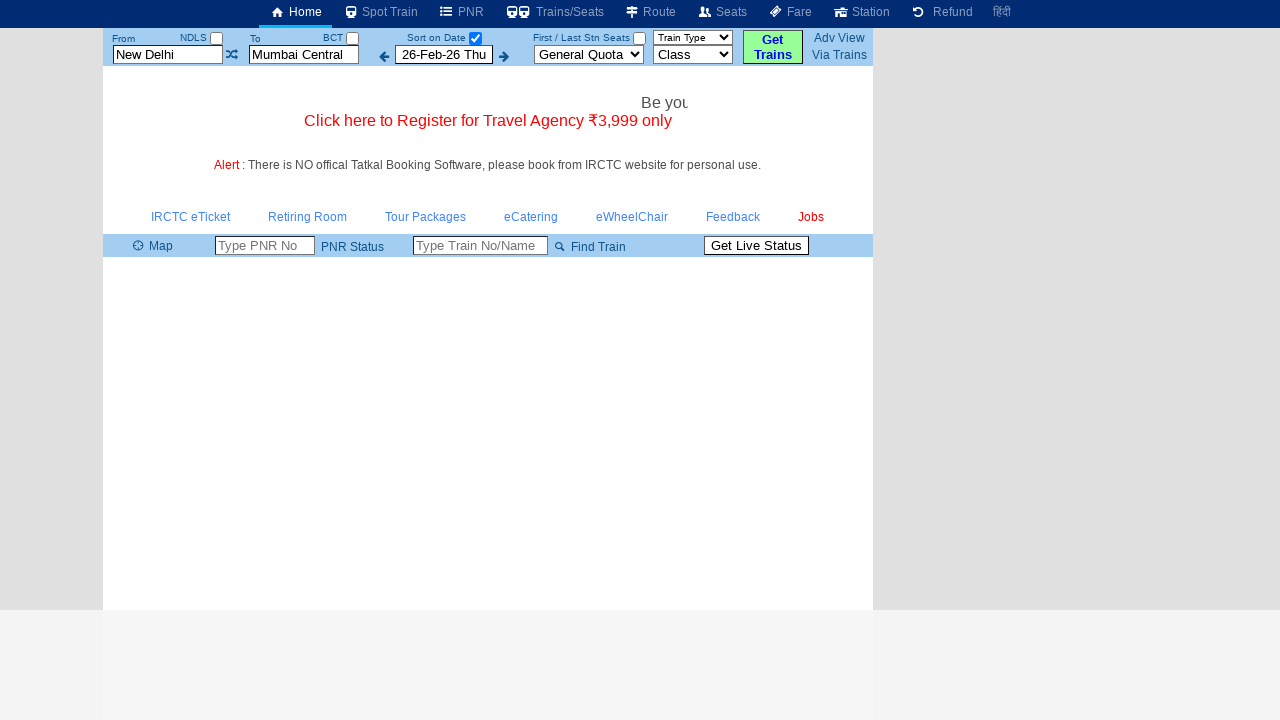